Navigates to a jobs website, clicks on the jobs menu item, and verifies the page header displays "Jobs"

Starting URL: https://alchemy.hguy.co/jobs

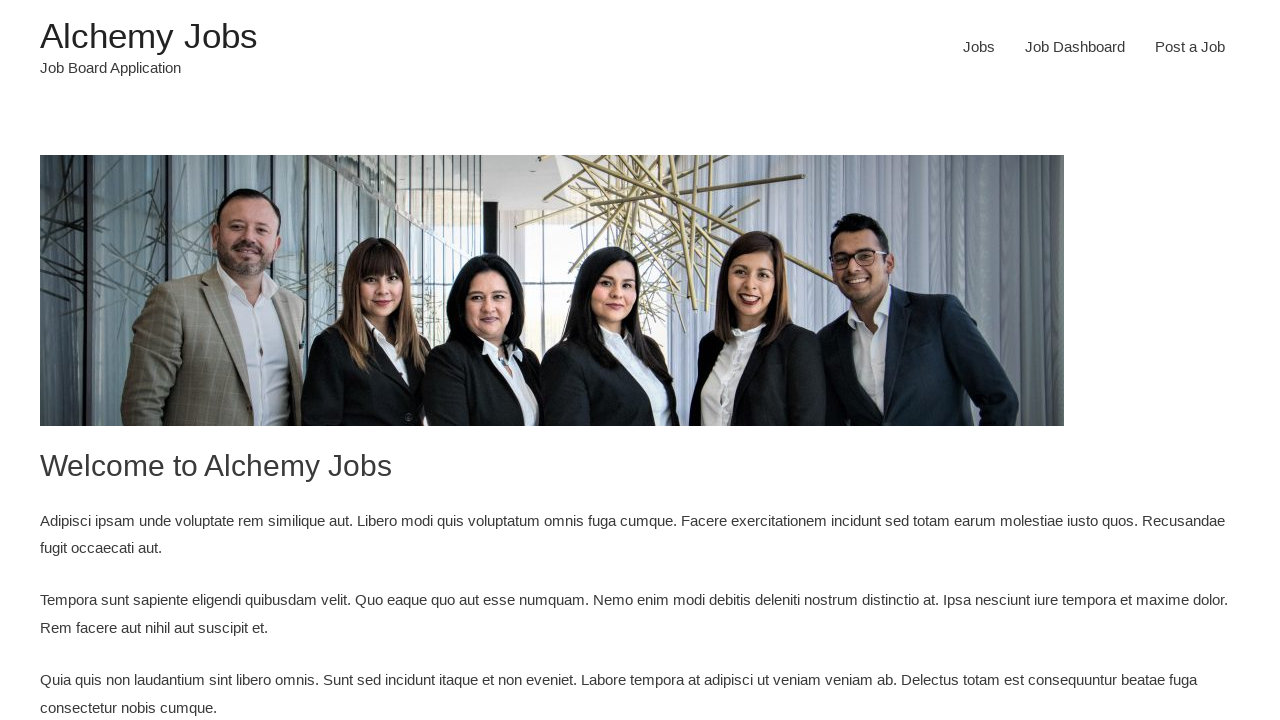

Clicked on the Jobs menu item at (979, 47) on xpath=//*[@id='menu-item-24']/a
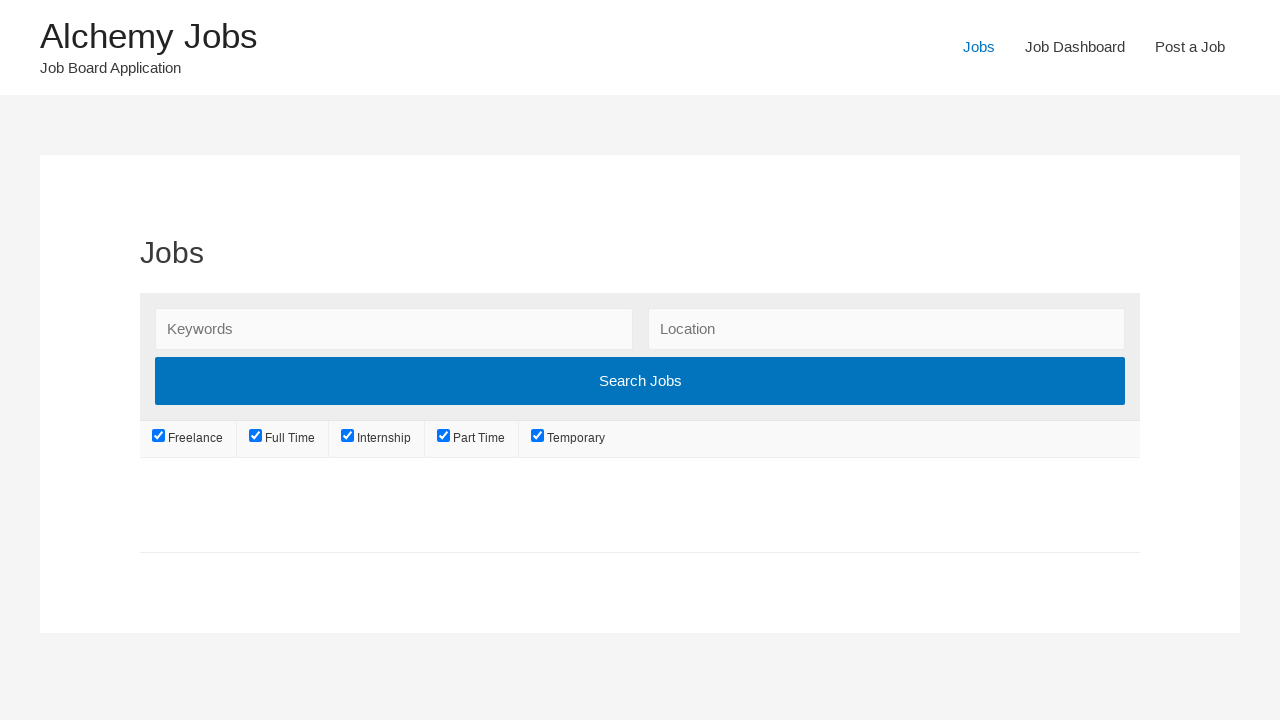

Waited for job header to be available in the DOM
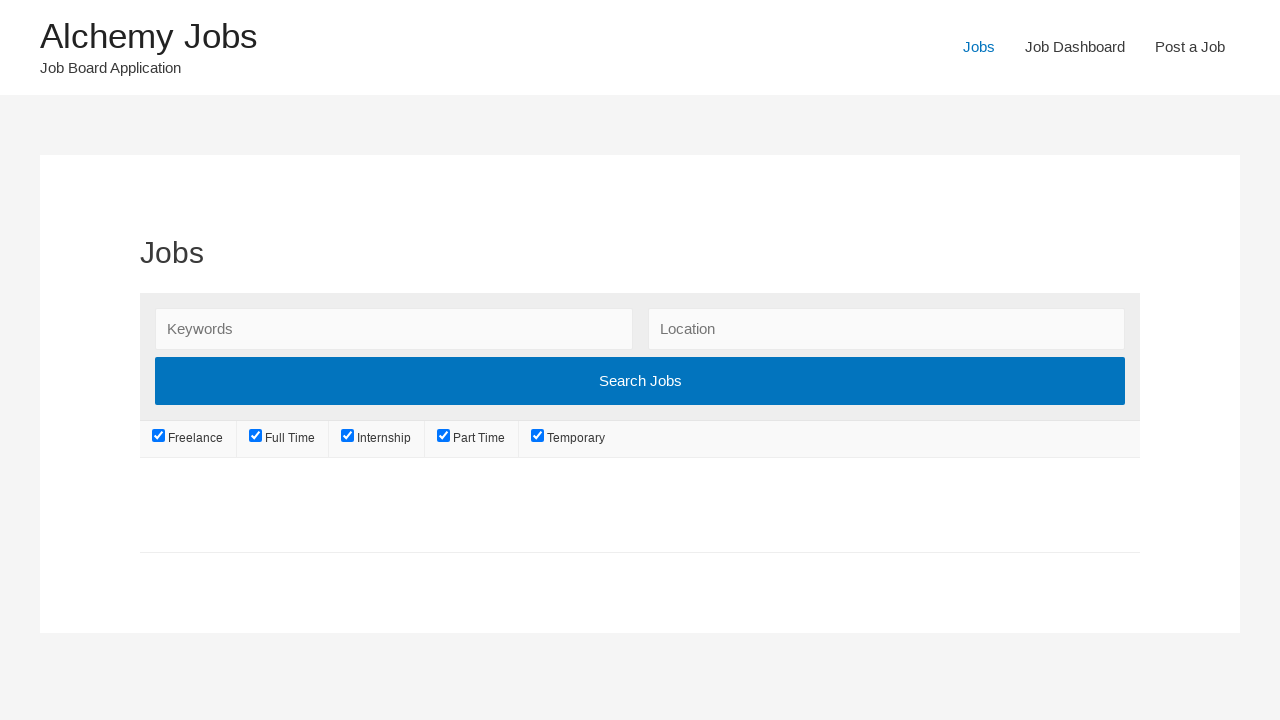

Located the job header element
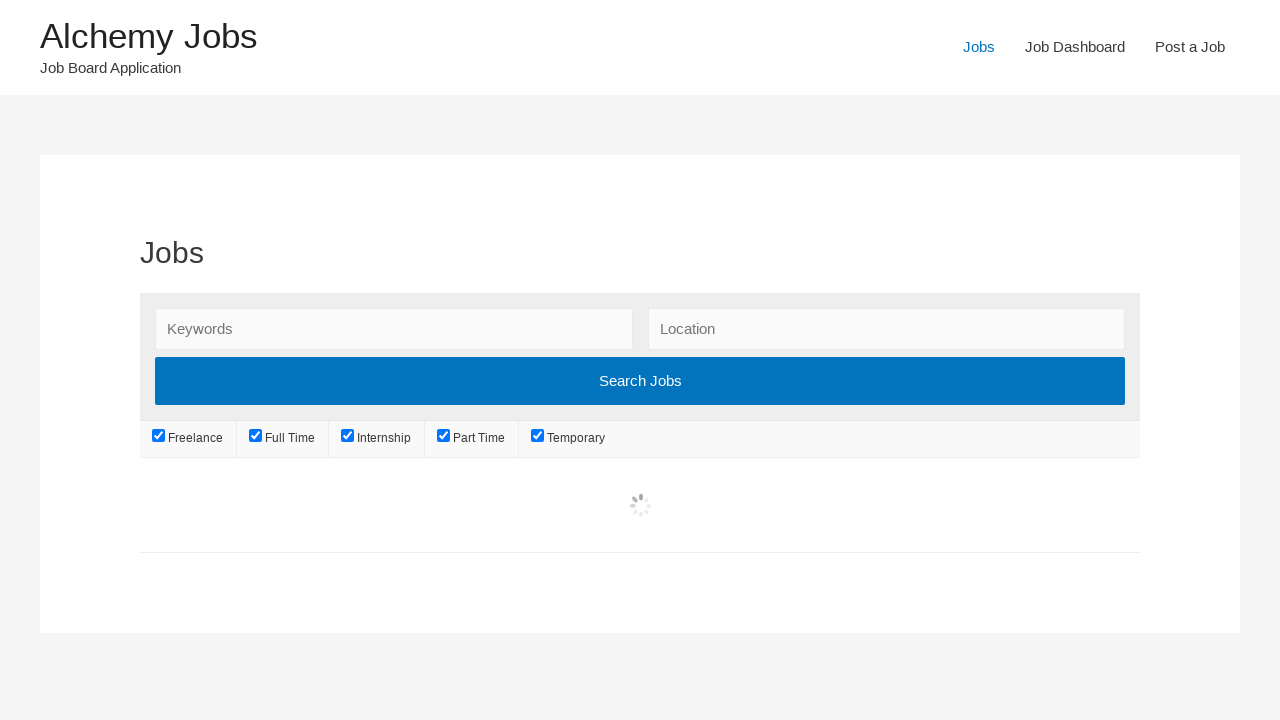

Verified the job header is visible on the page
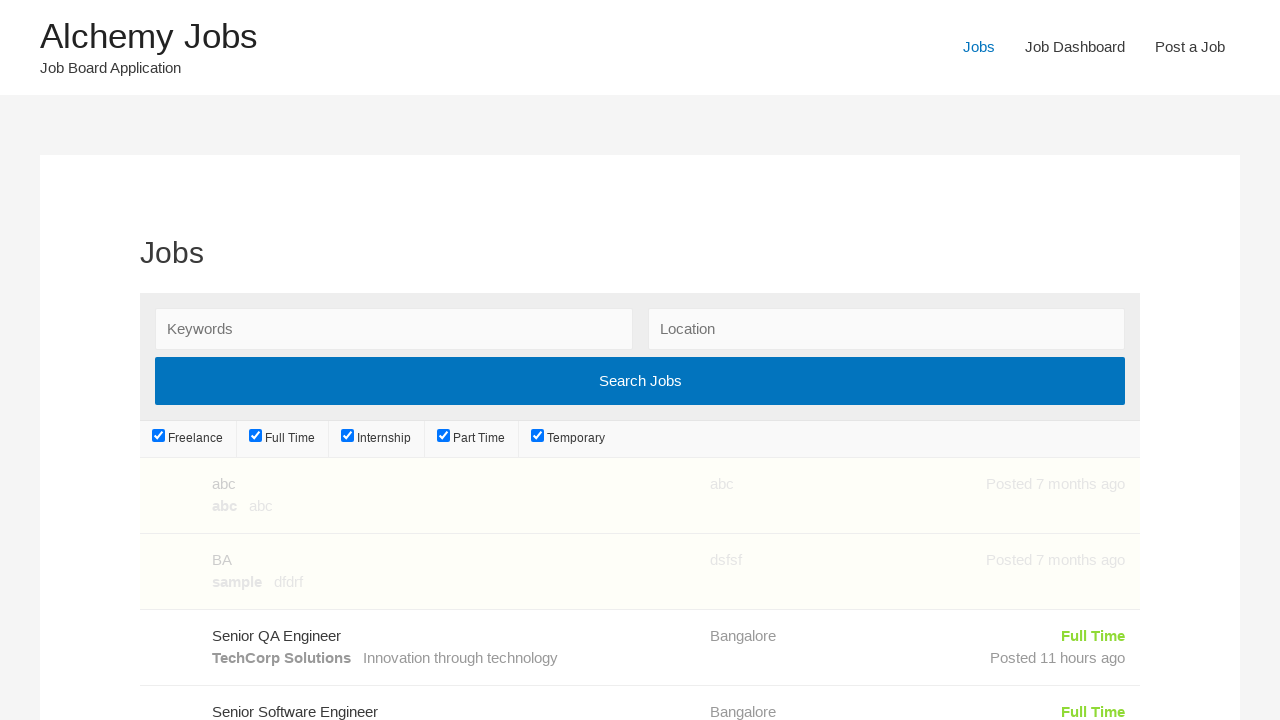

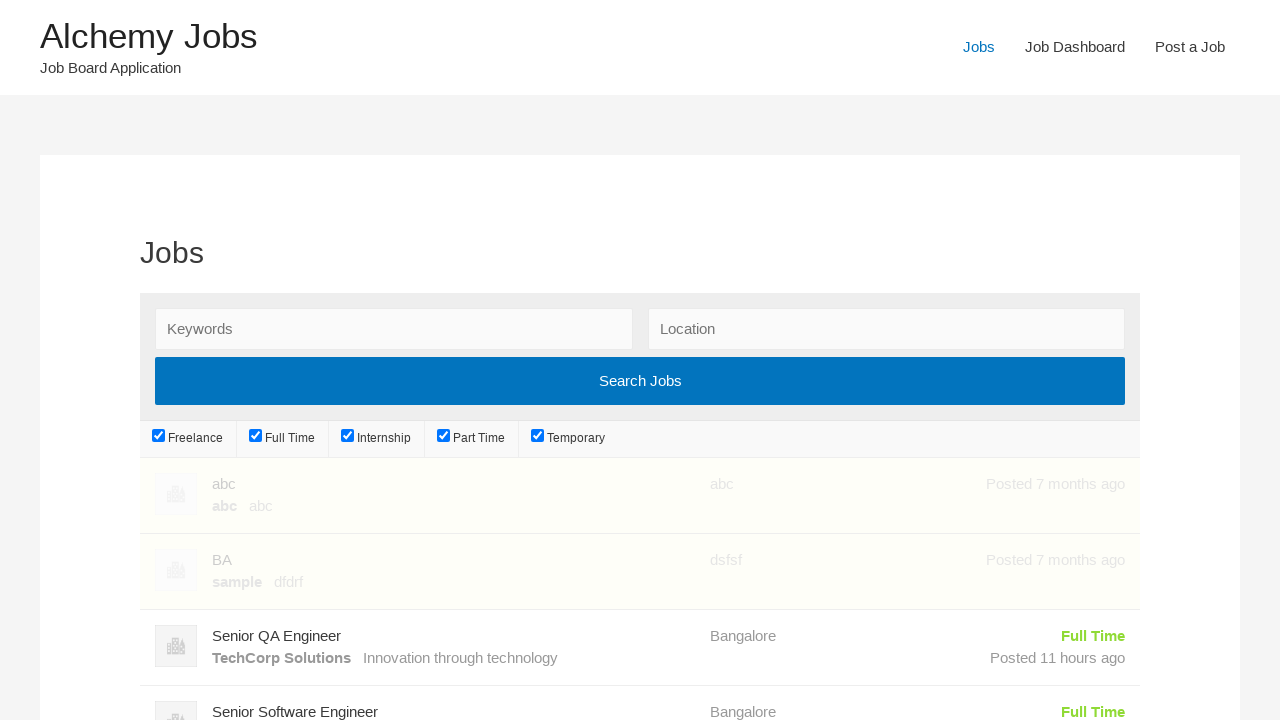